Tests search functionality by typing different names into the search field - runs 4 iterations with names Mike, Judy, Elon, and Galadriel

Starting URL: http://zero.webappsecurity.com/index.html

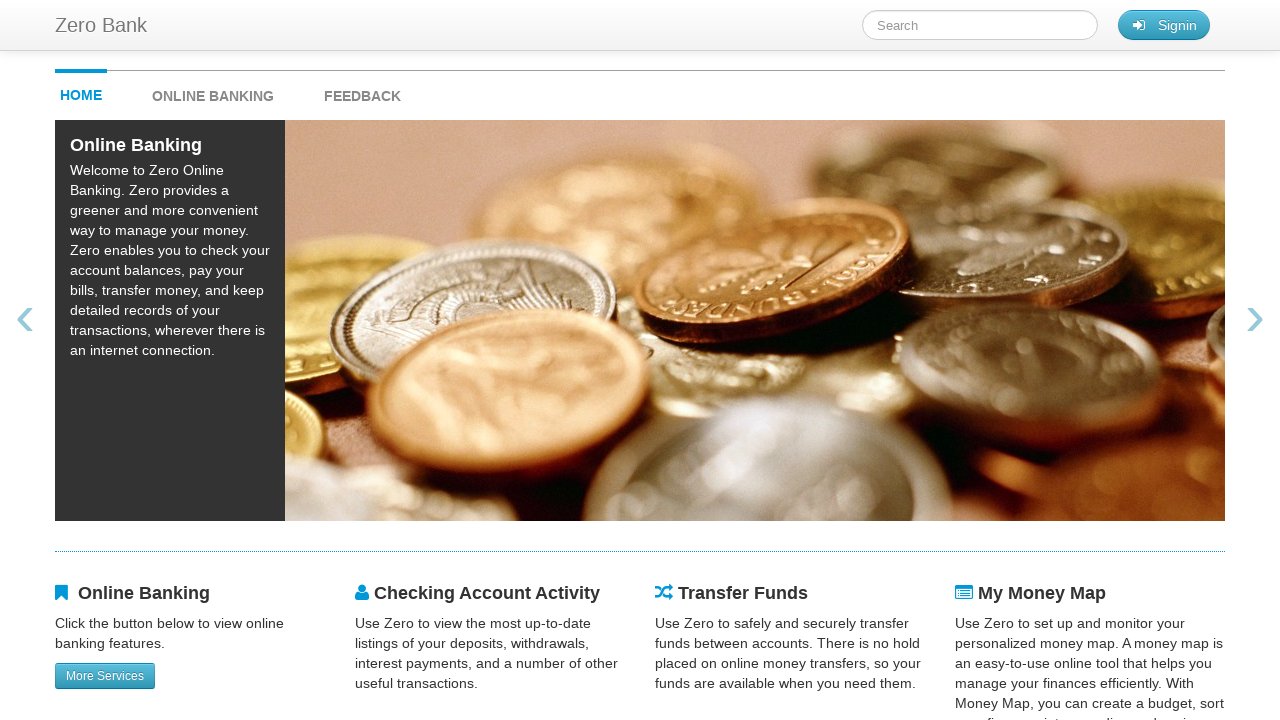

Typed 'Mike' into search field on #searchTerm
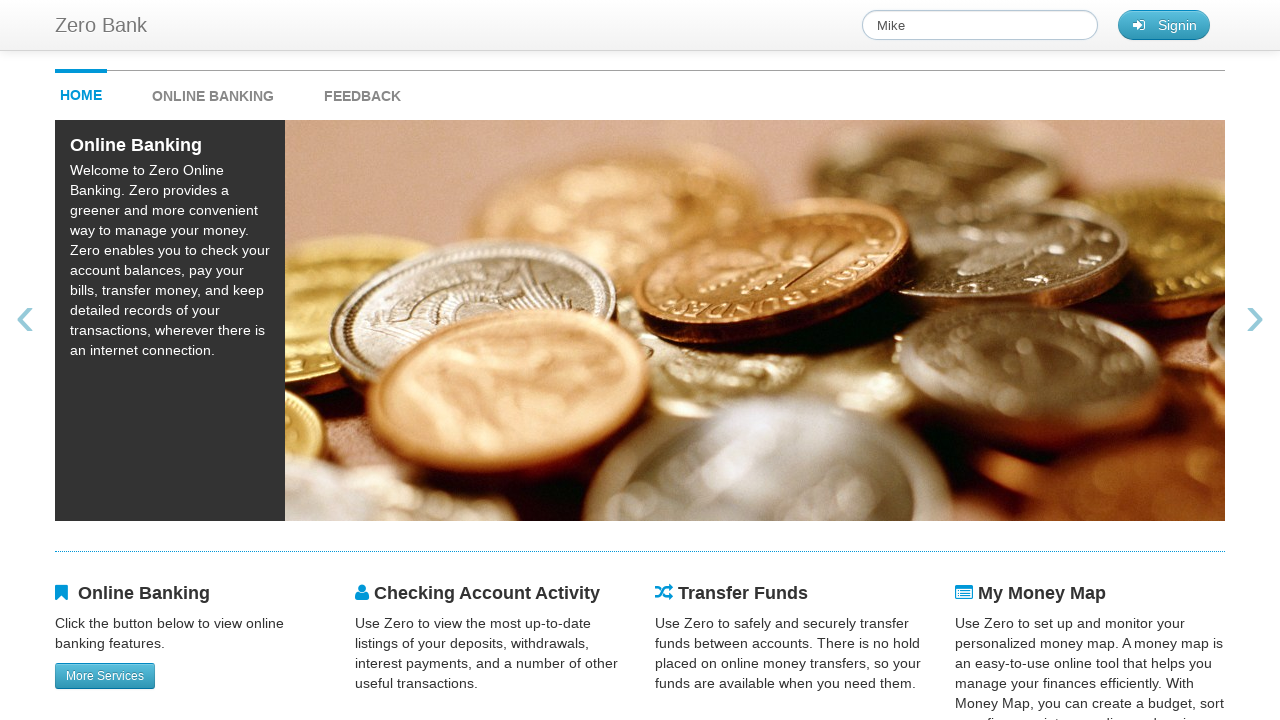

Navigated back to home page to reset for next search
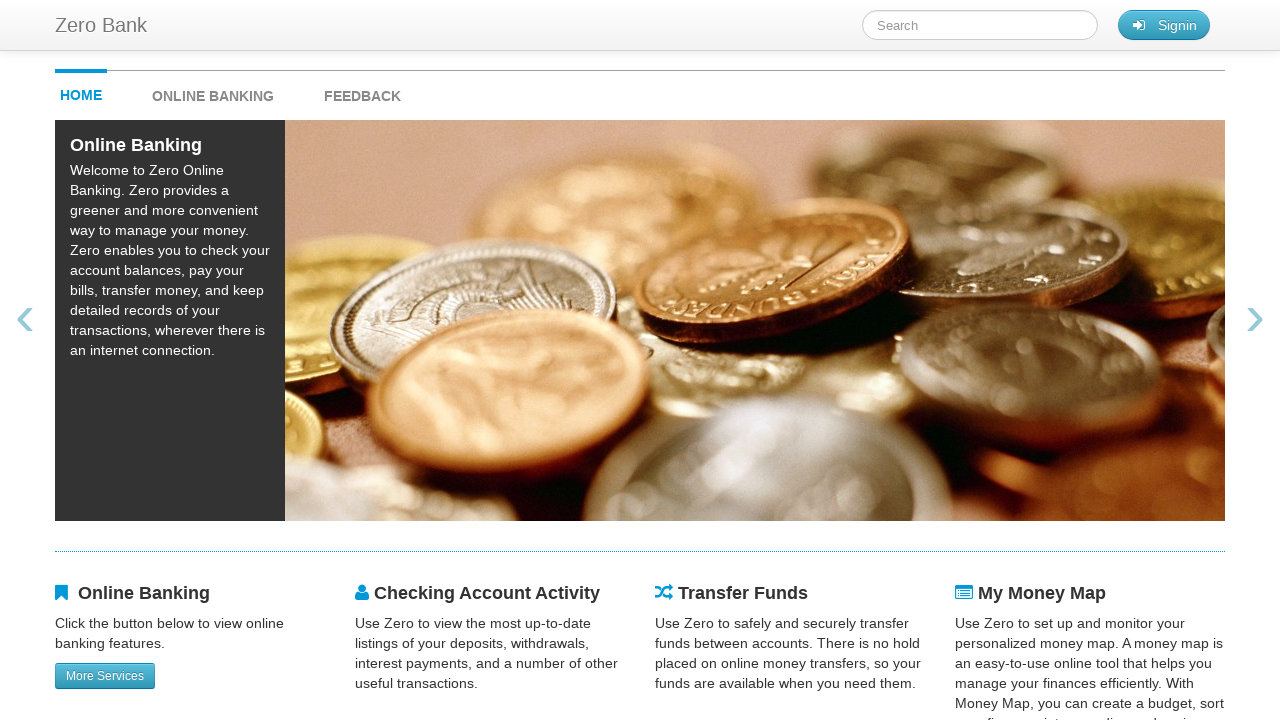

Typed 'Judy' into search field on #searchTerm
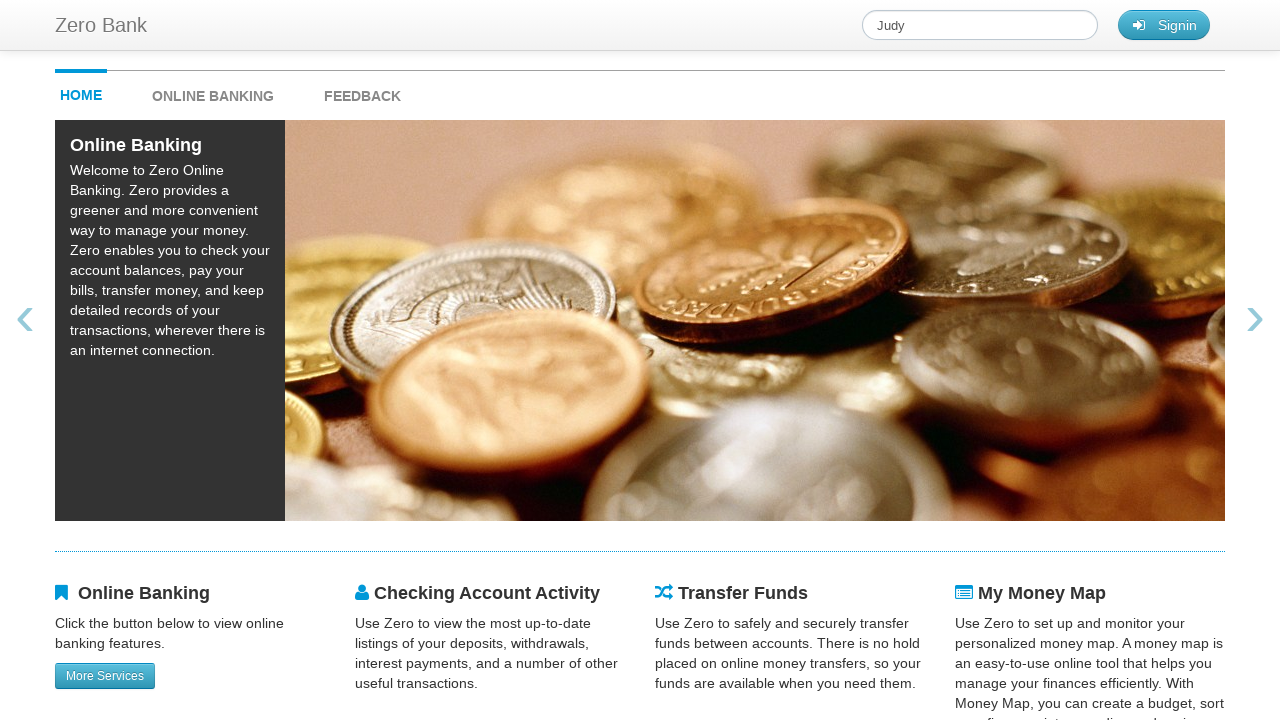

Navigated back to home page to reset for next search
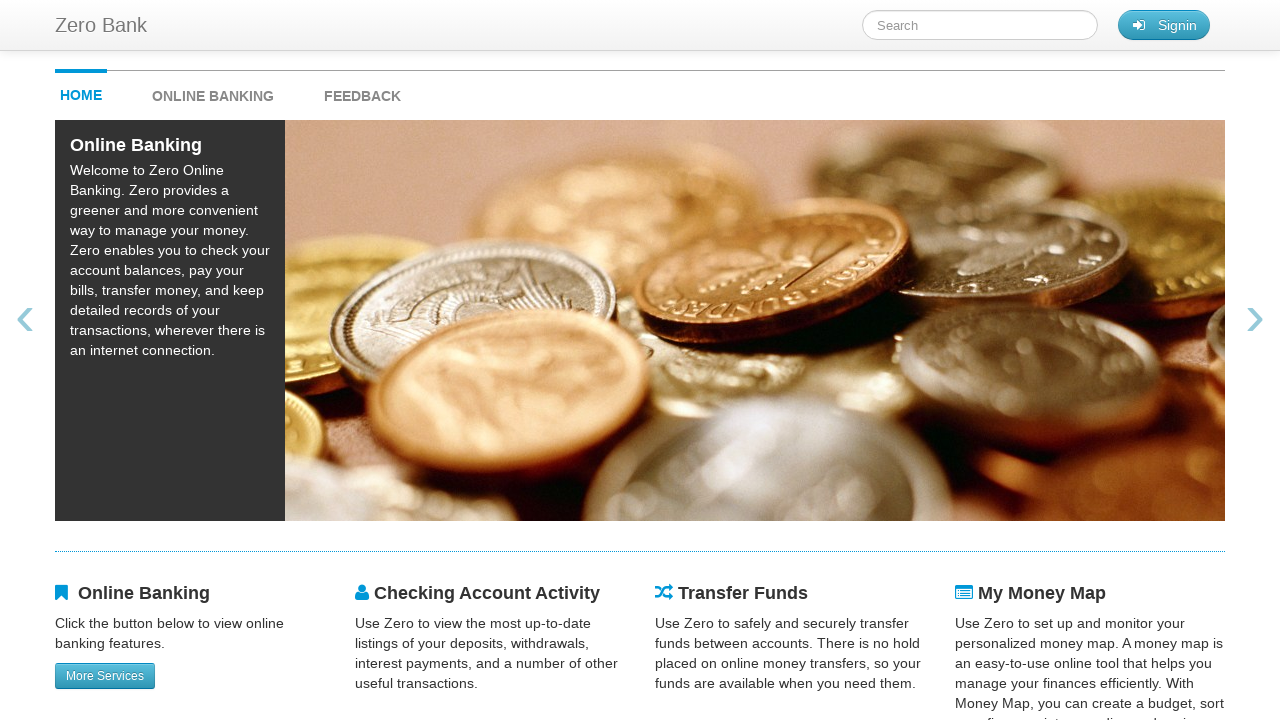

Typed 'Elon' into search field on #searchTerm
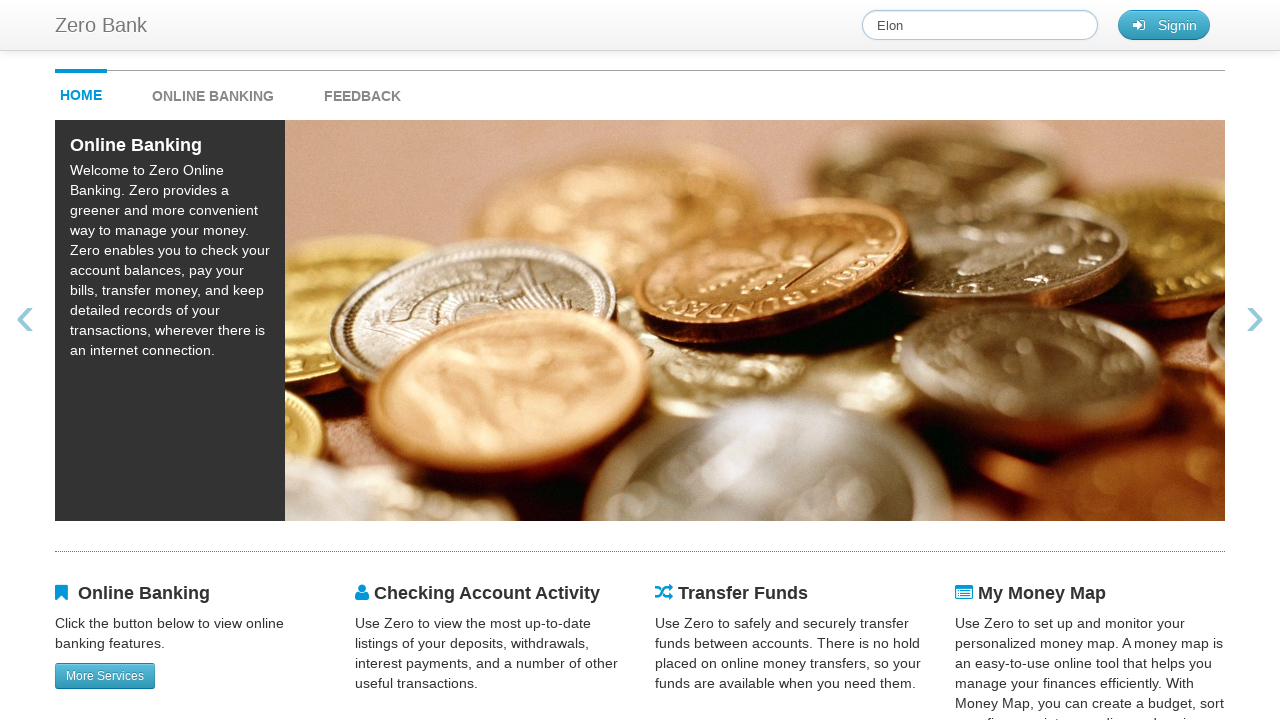

Navigated back to home page to reset for next search
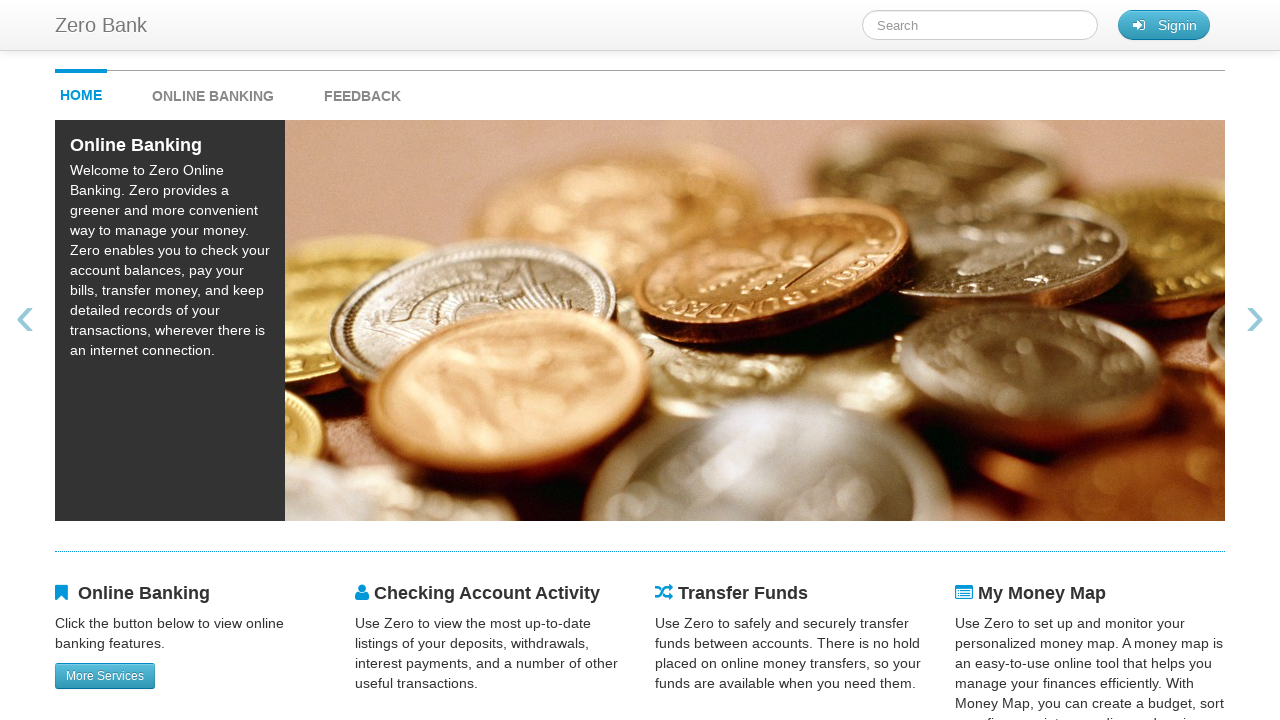

Typed 'Galadriel' into search field on #searchTerm
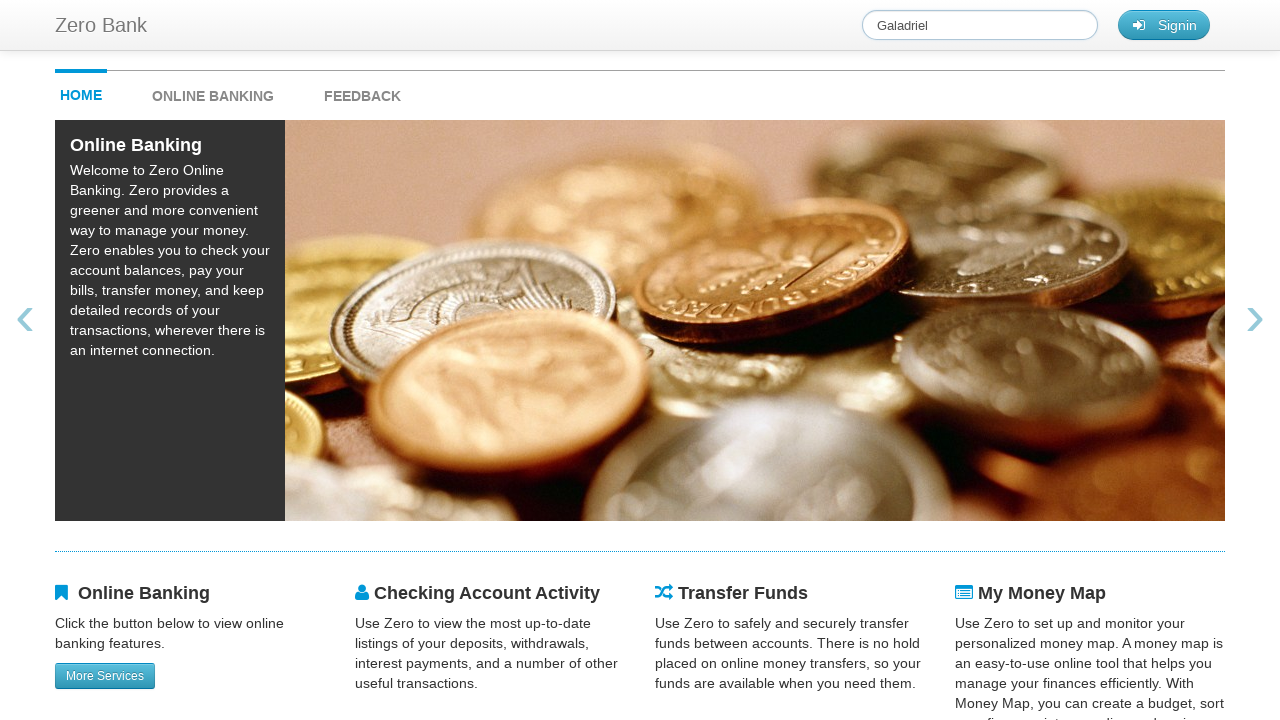

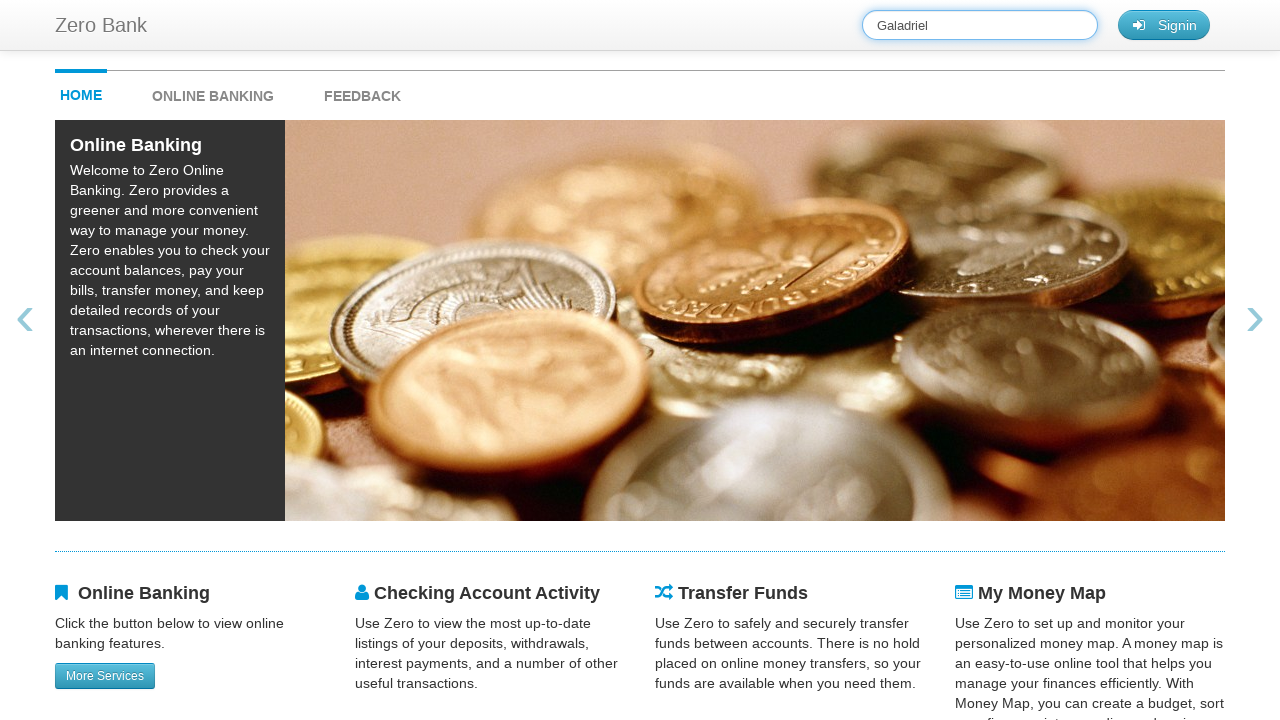